Navigates to a quotes website, verifies the tags section is present, then navigates through multiple pages by clicking the "Next" pagination link.

Starting URL: http://quotes.toscrape.com/

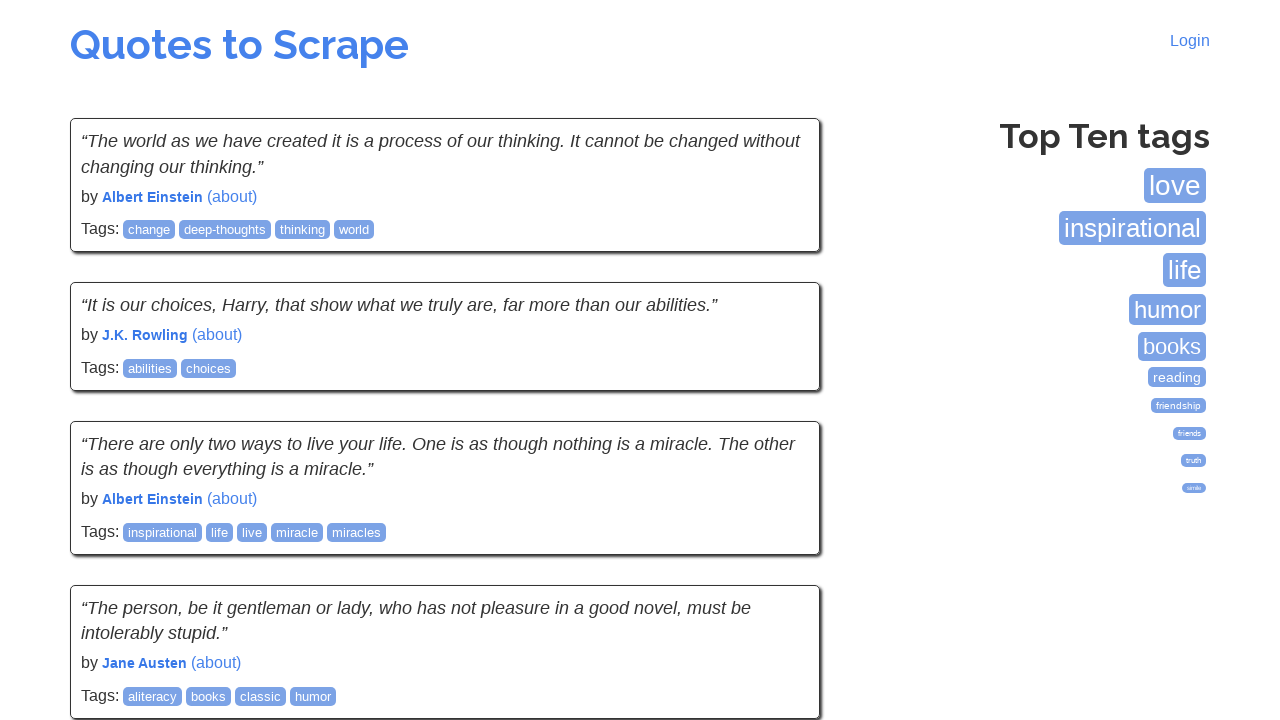

Waited for tags section to load
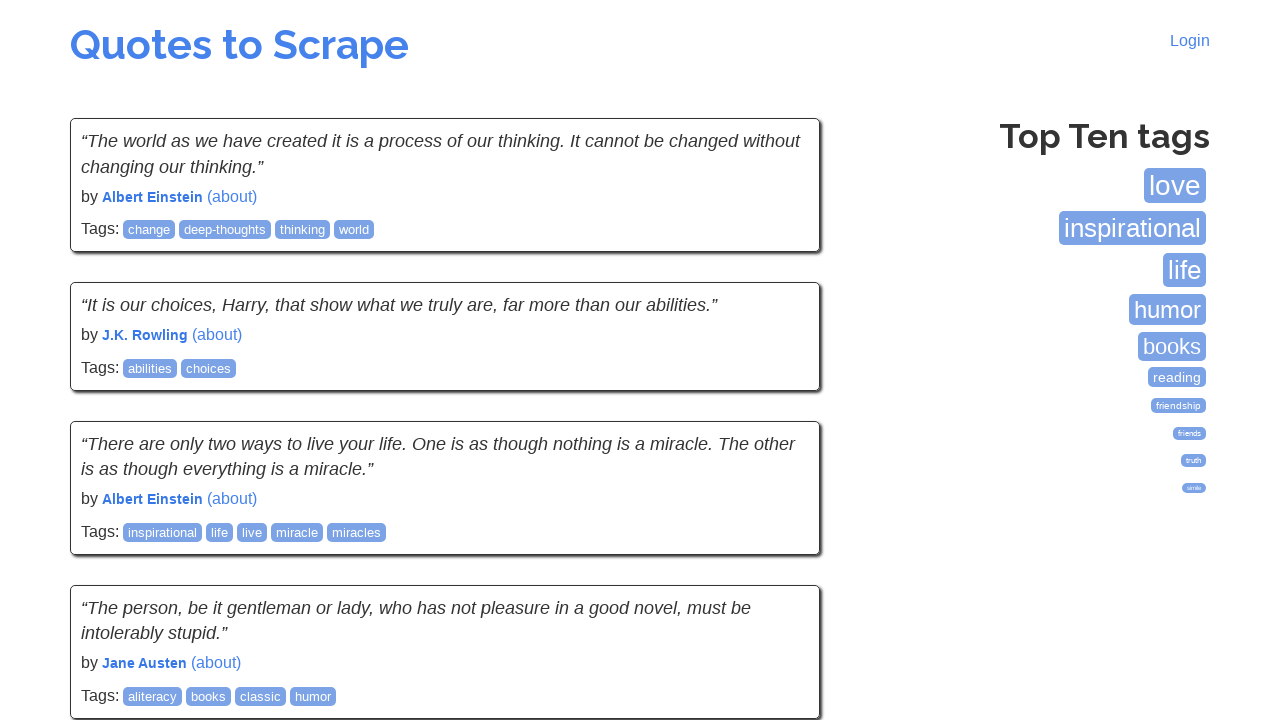

Verified tags section title is visible
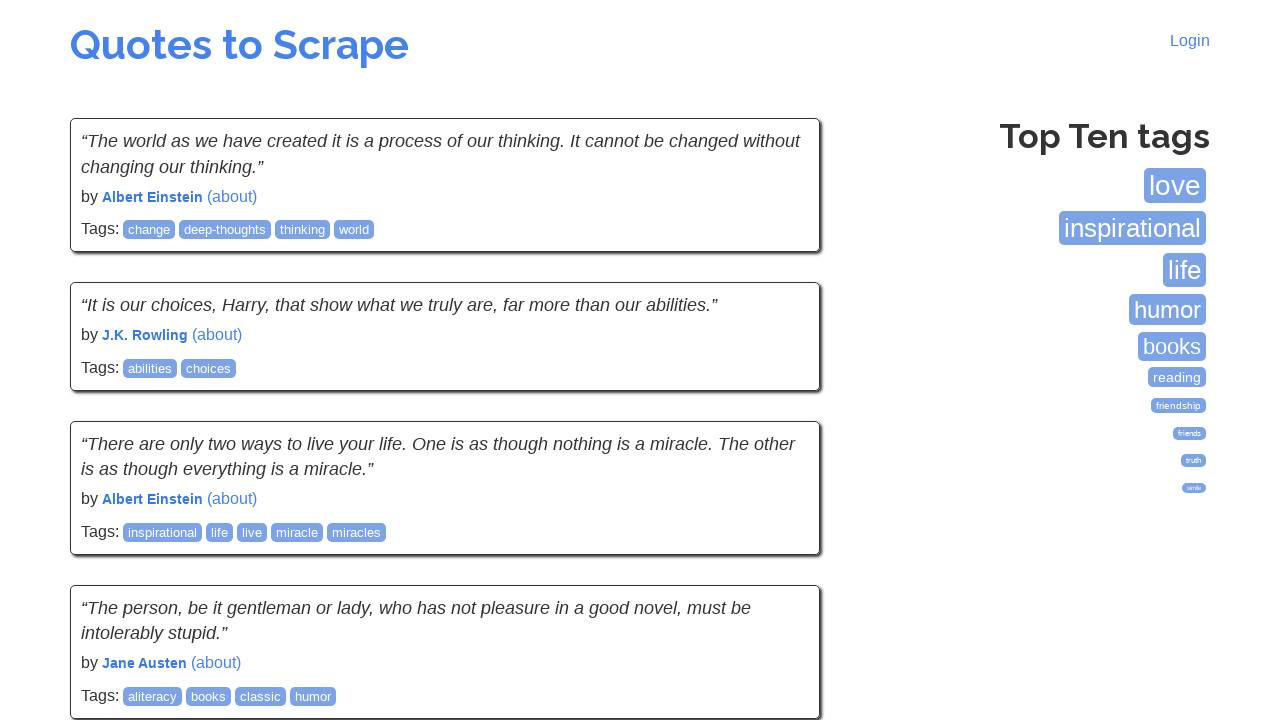

Verified quote elements are present
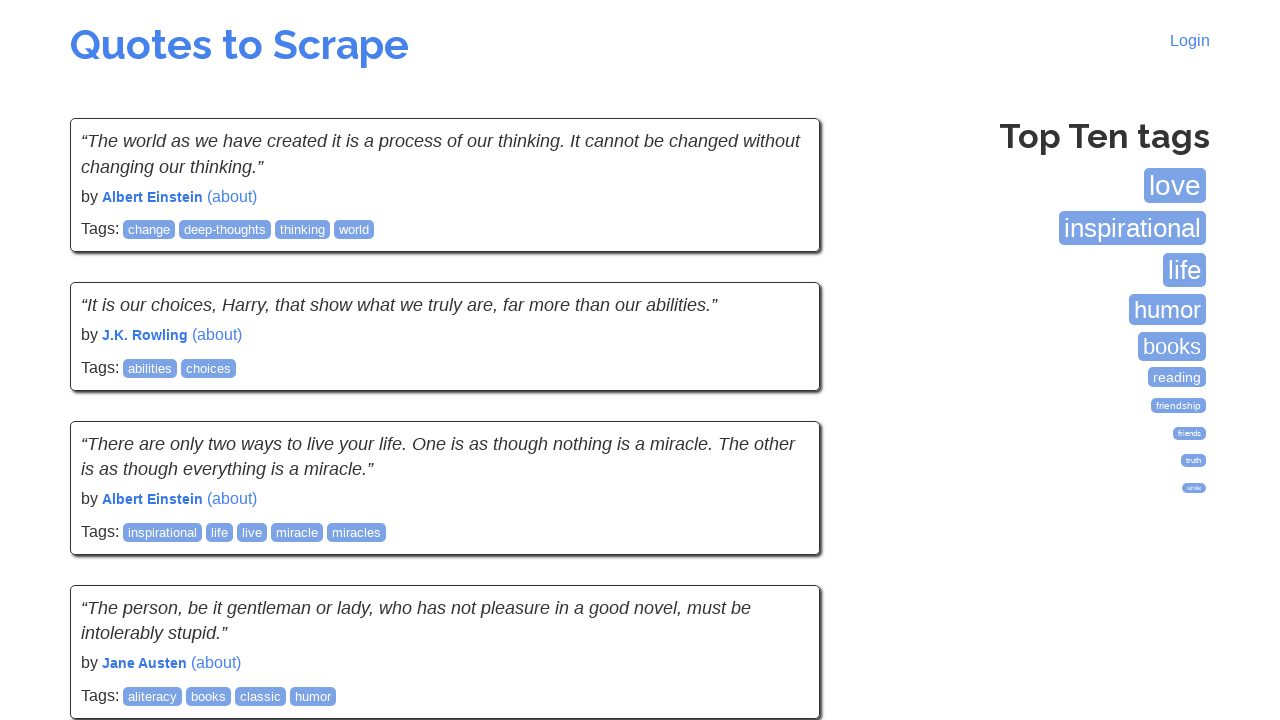

Quotes visible on page 1
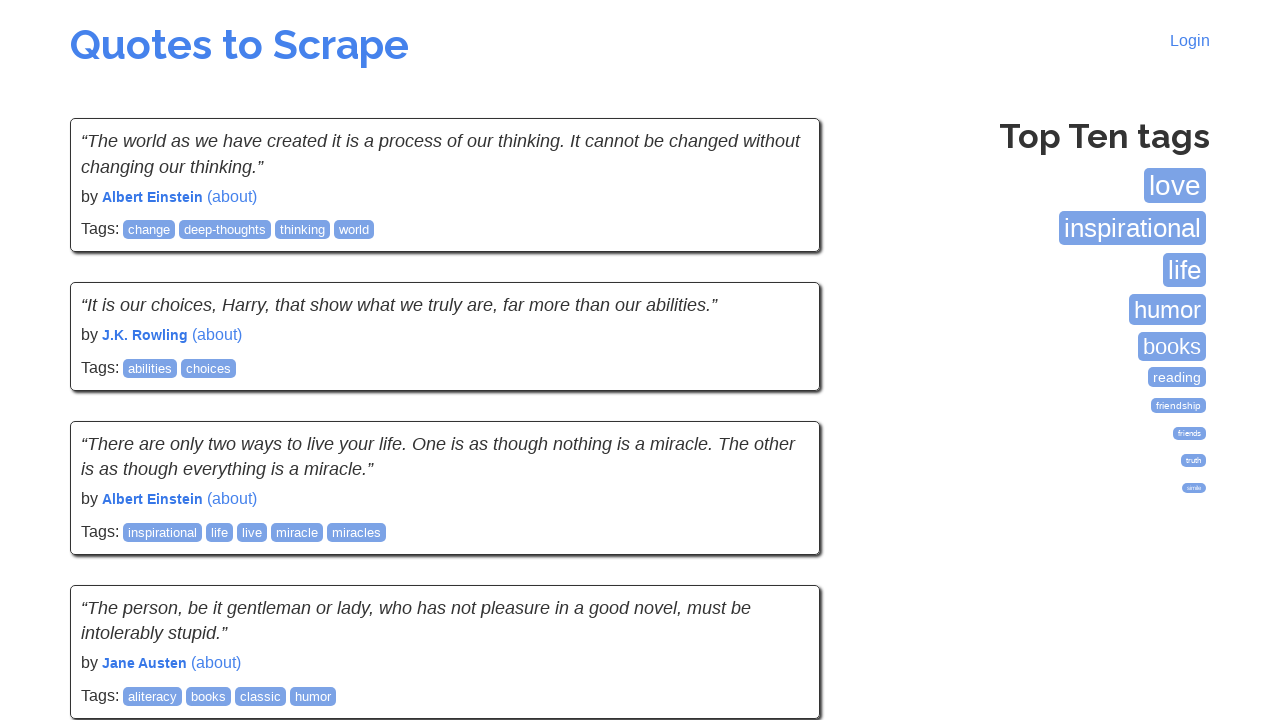

Clicked Next button to navigate to page 2 at (778, 542) on li.next a
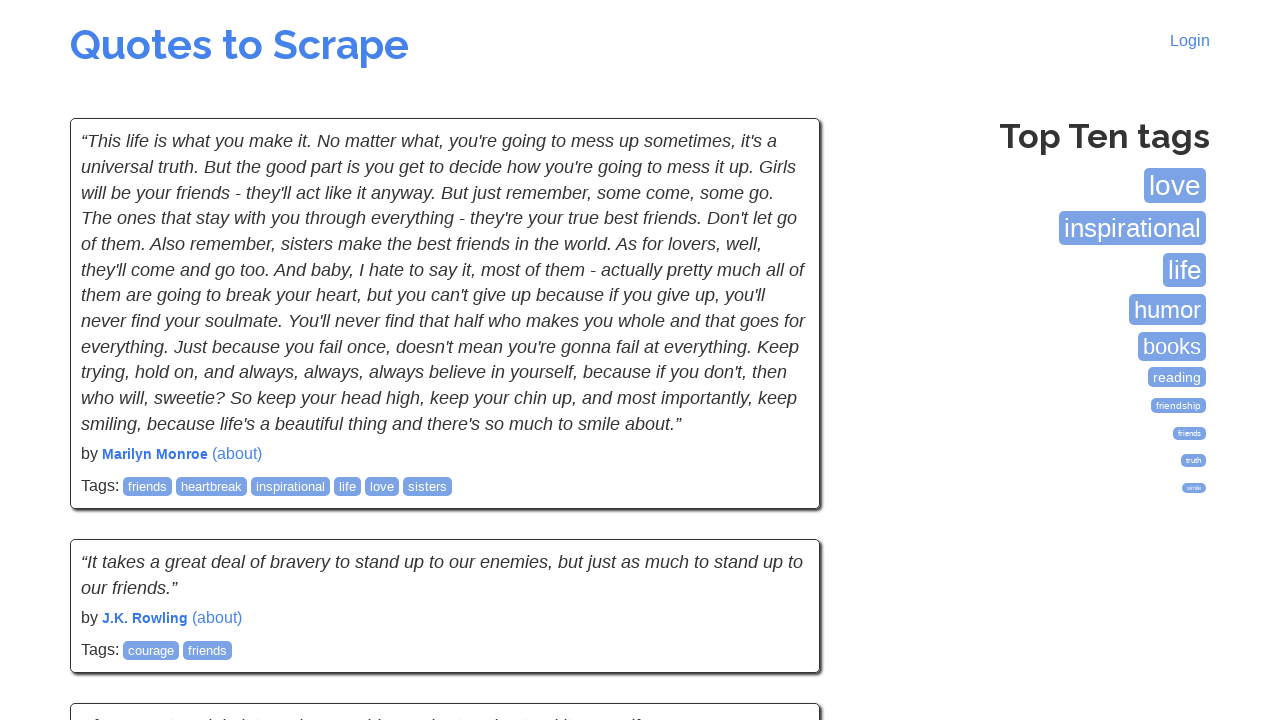

Page 2 loaded successfully
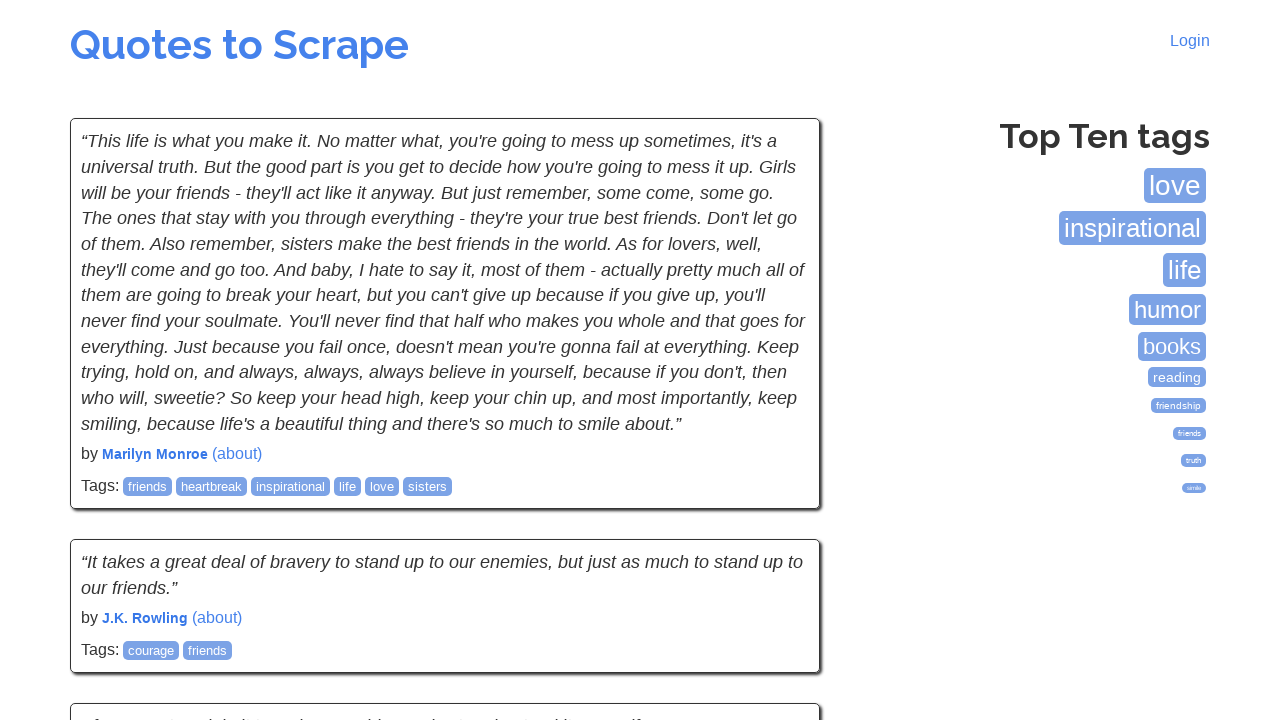

Quotes visible on page 2
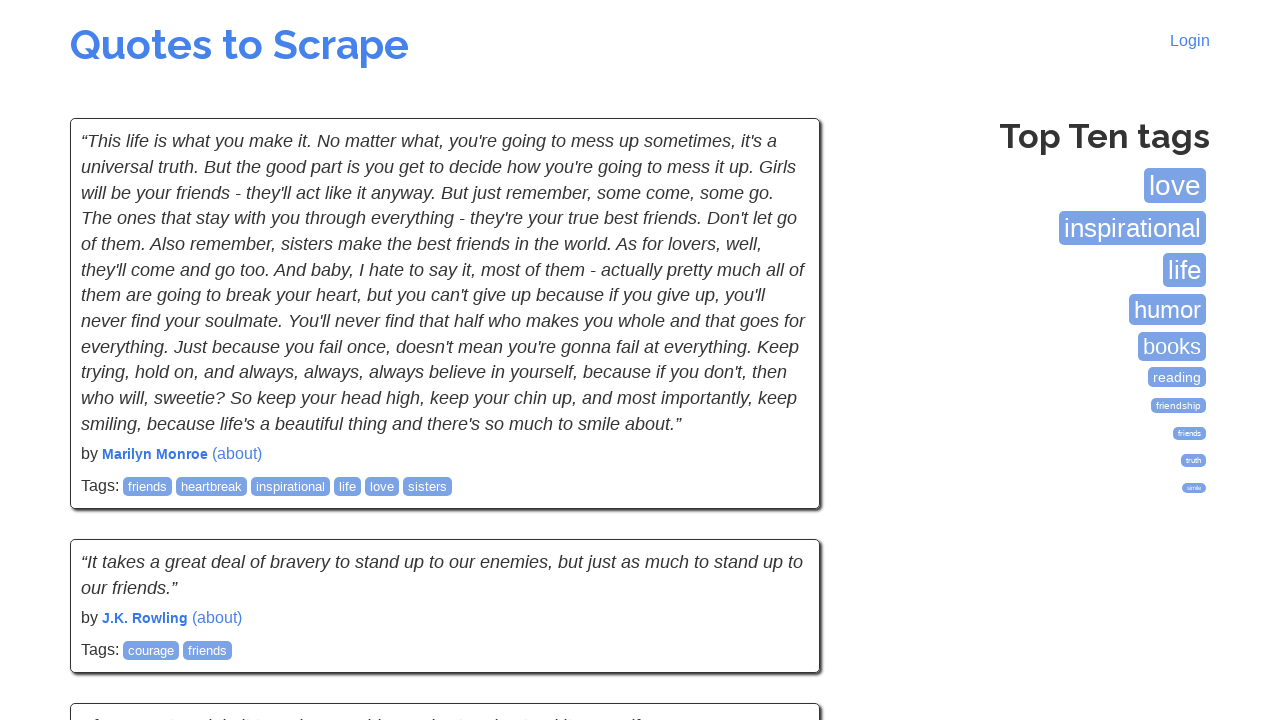

Clicked Next button to navigate to page 3 at (778, 542) on li.next a
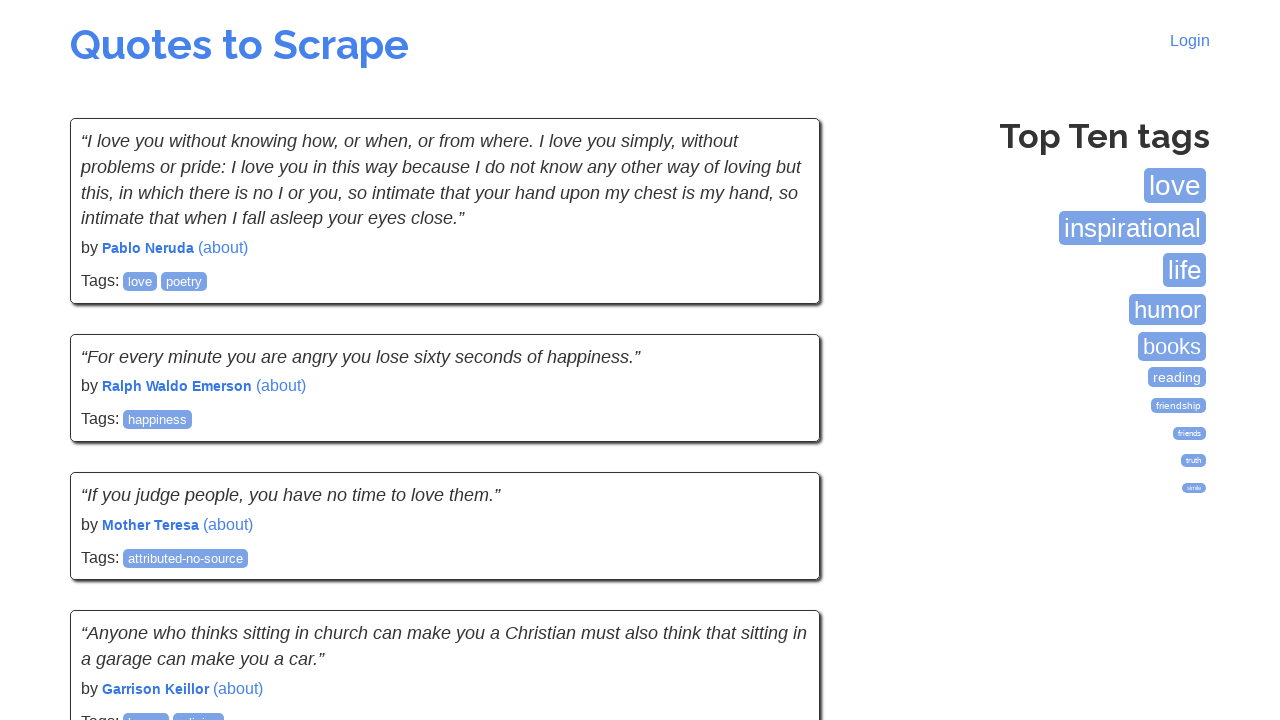

Page 3 loaded successfully
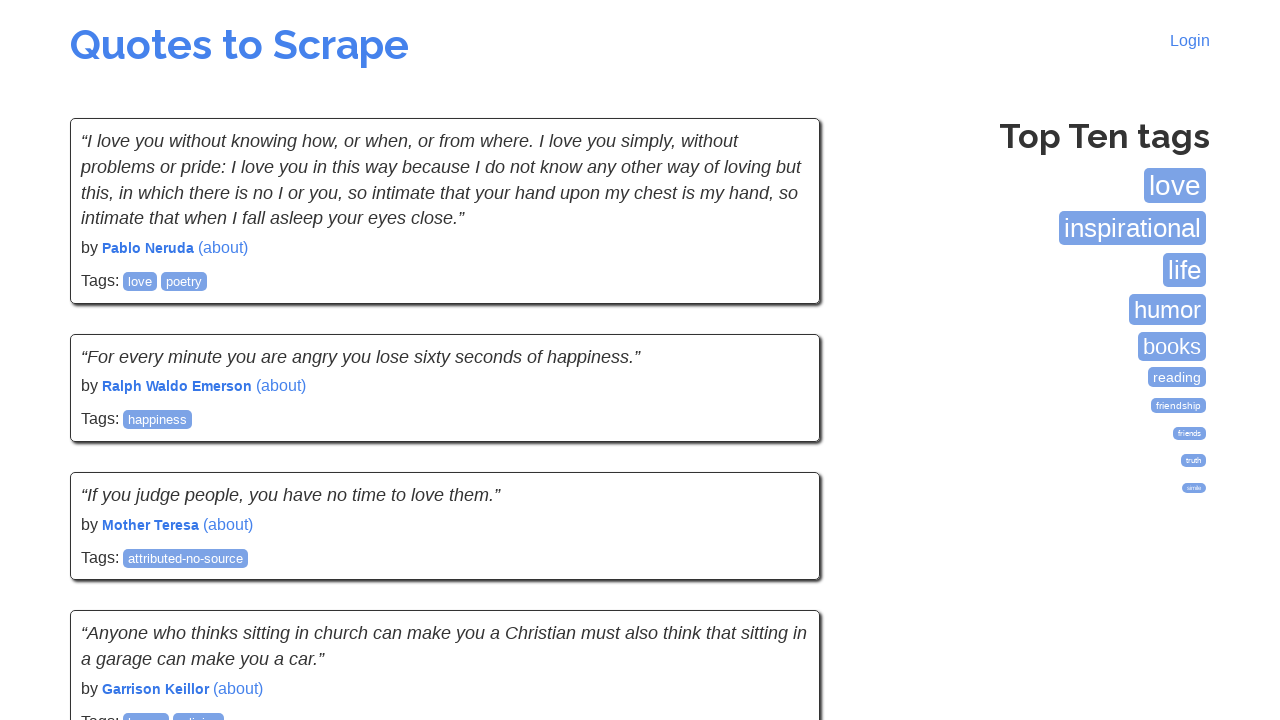

Quotes visible on page 3
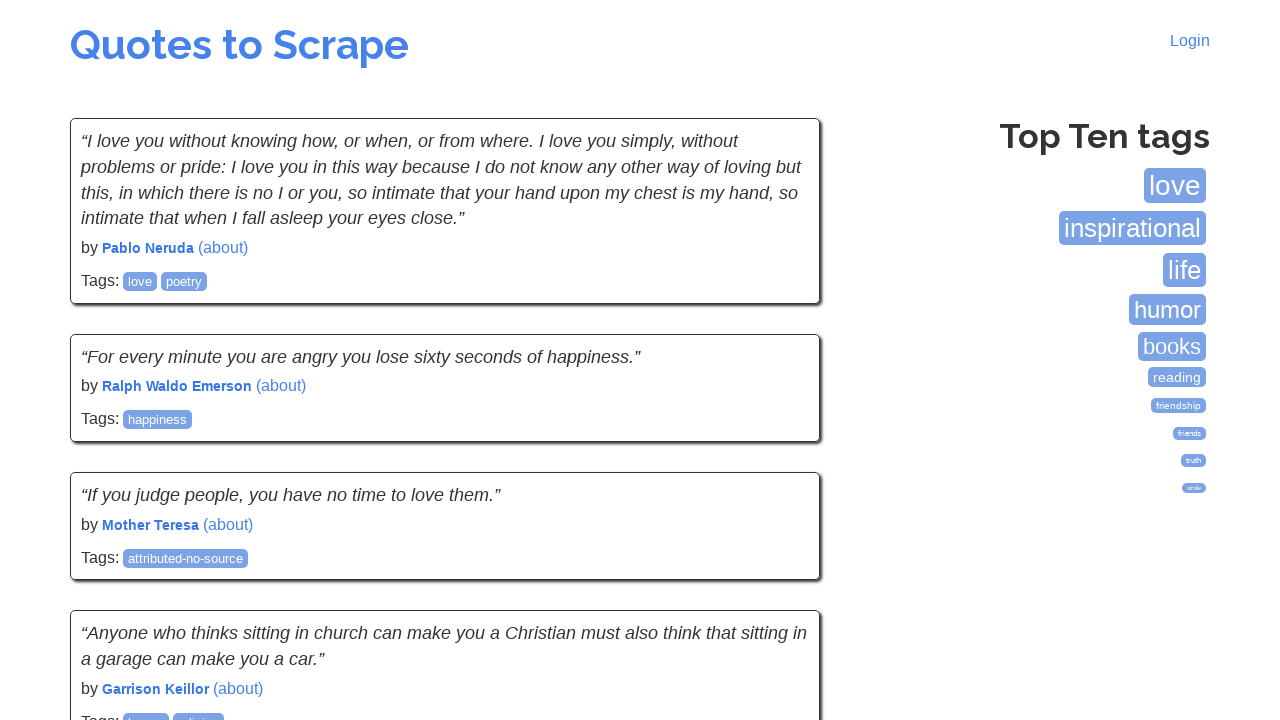

Clicked Next button to navigate to page 4 at (778, 542) on li.next a
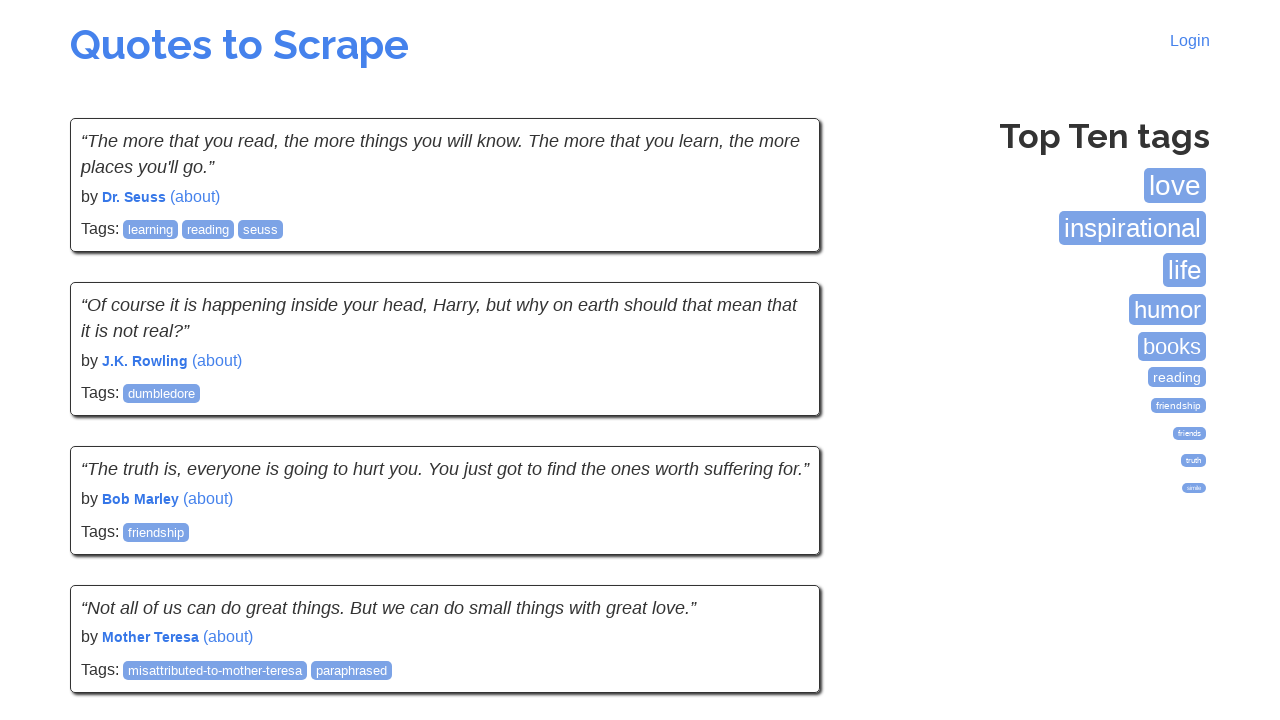

Page 4 loaded successfully
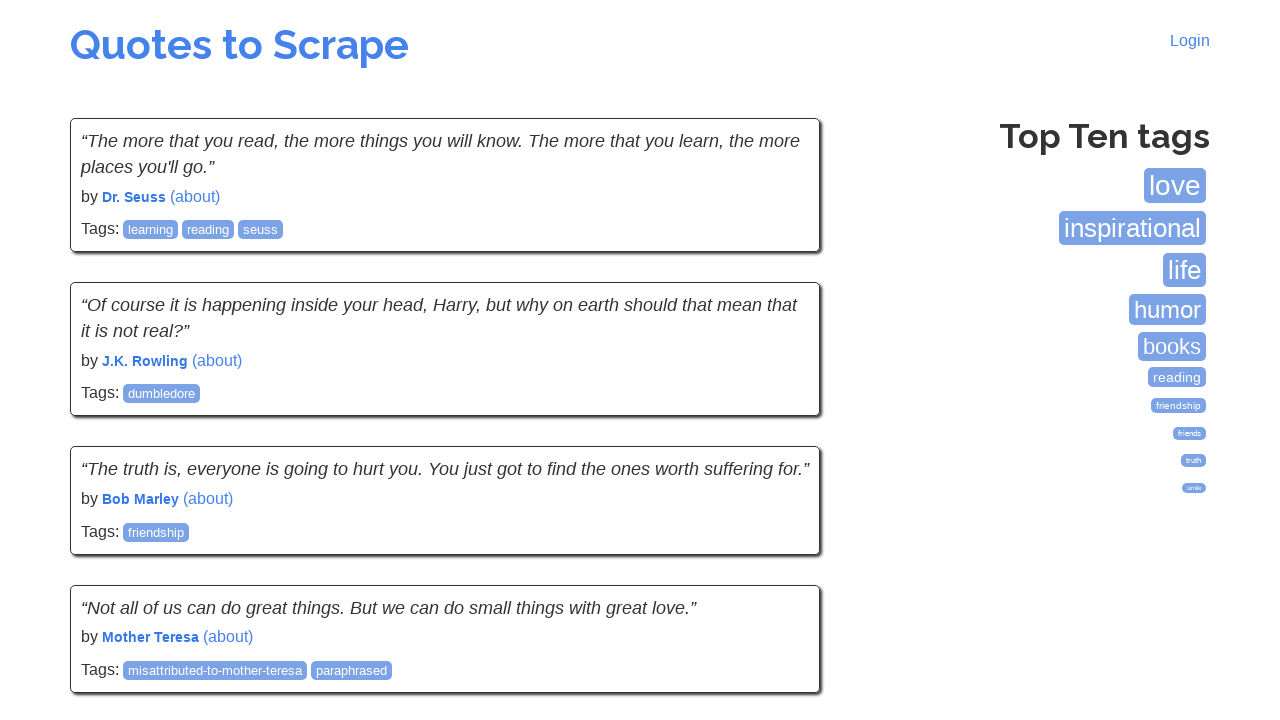

Quotes visible on page 4
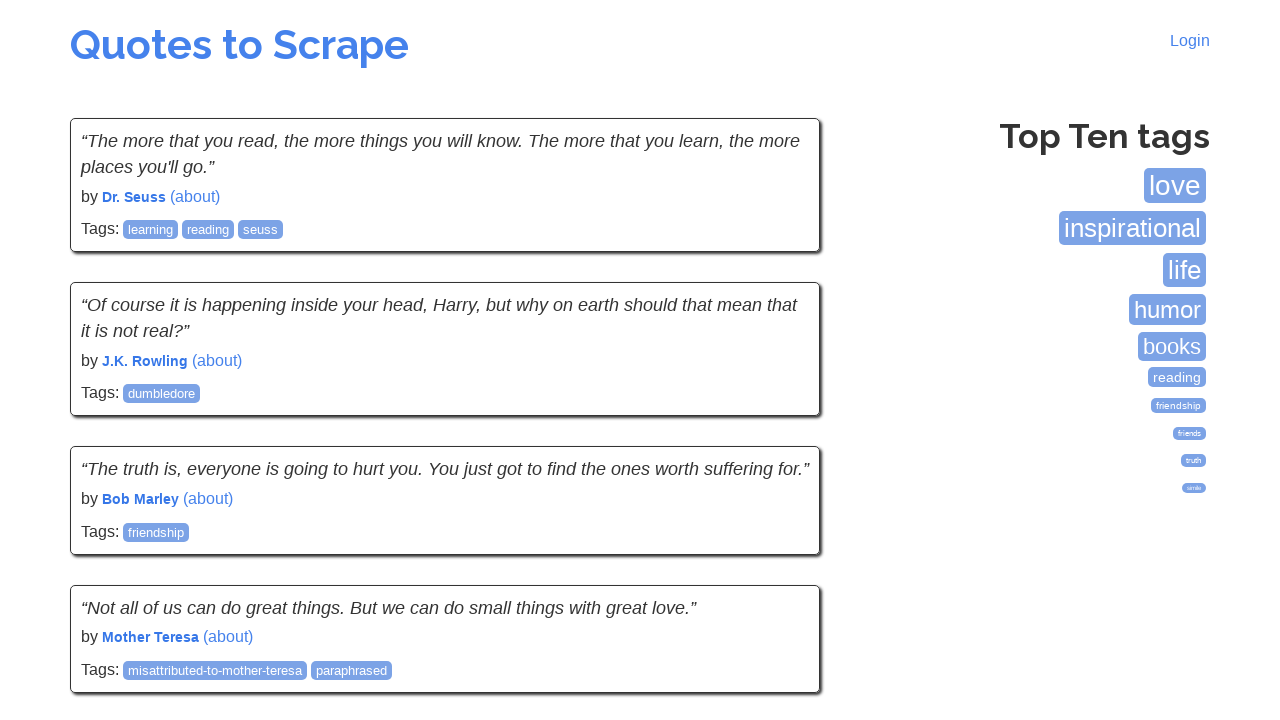

Clicked Next button to navigate to page 5 at (778, 542) on li.next a
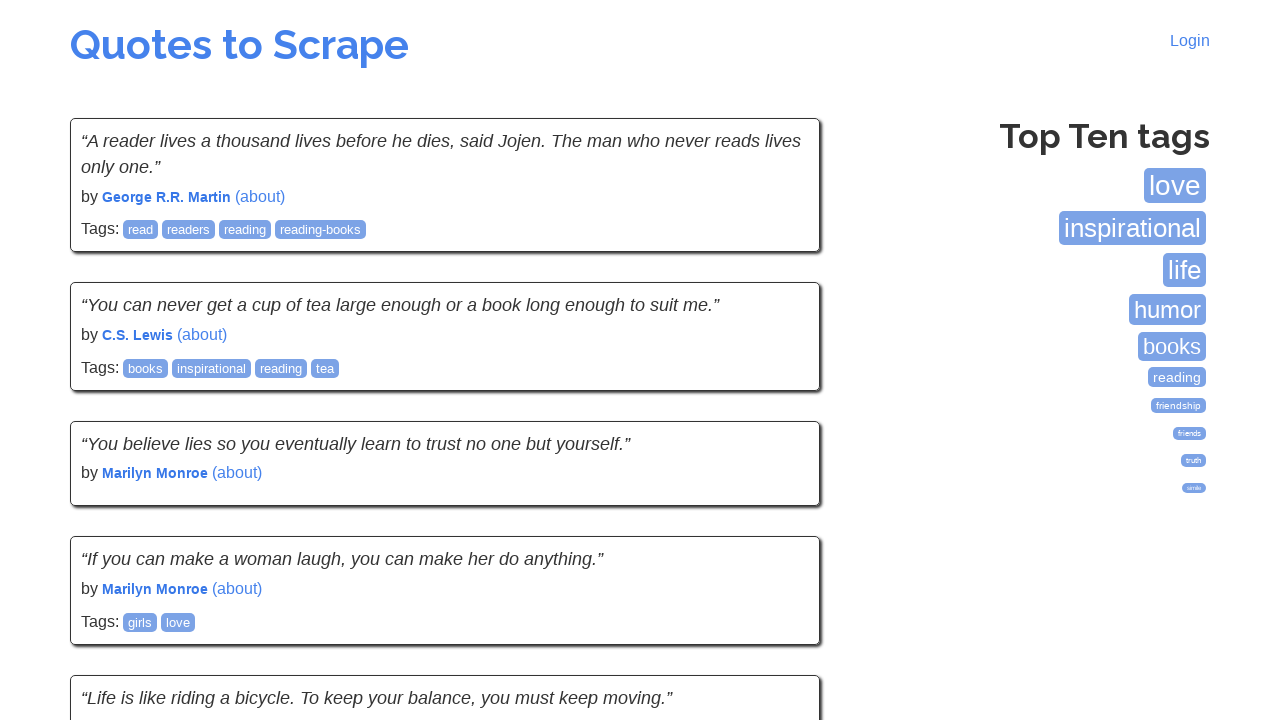

Page 5 loaded successfully
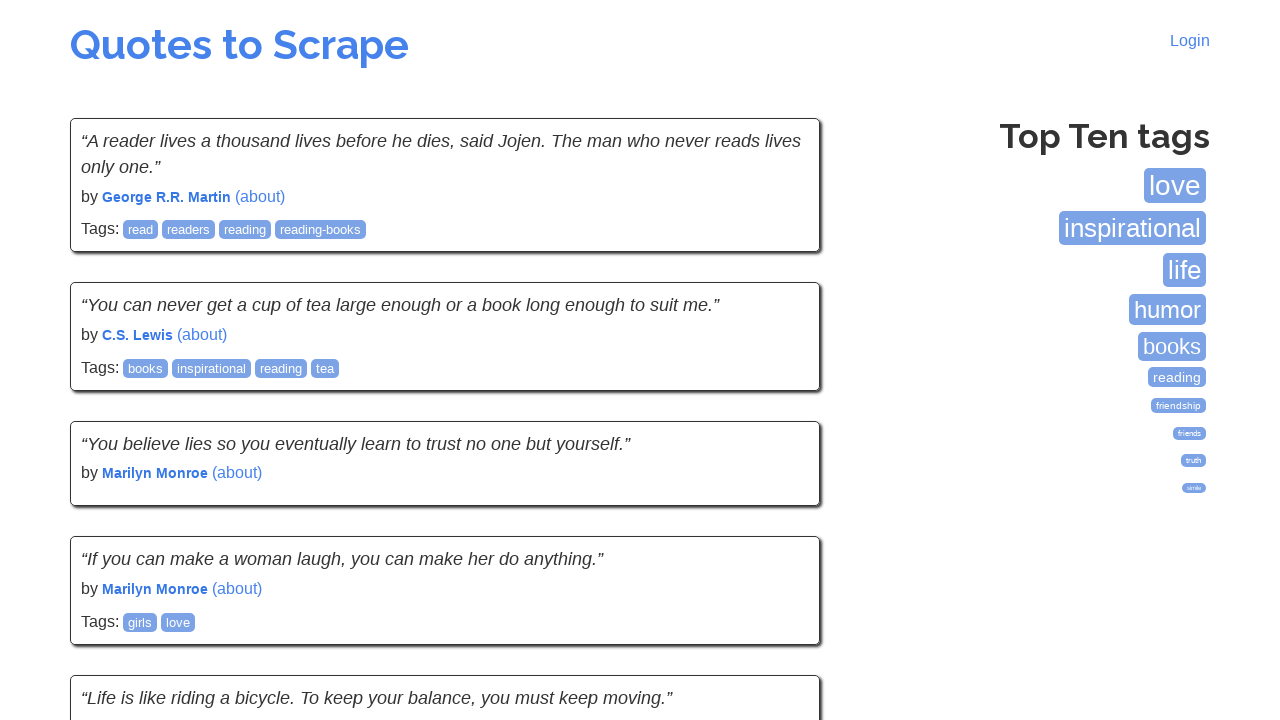

Quotes visible on page 5
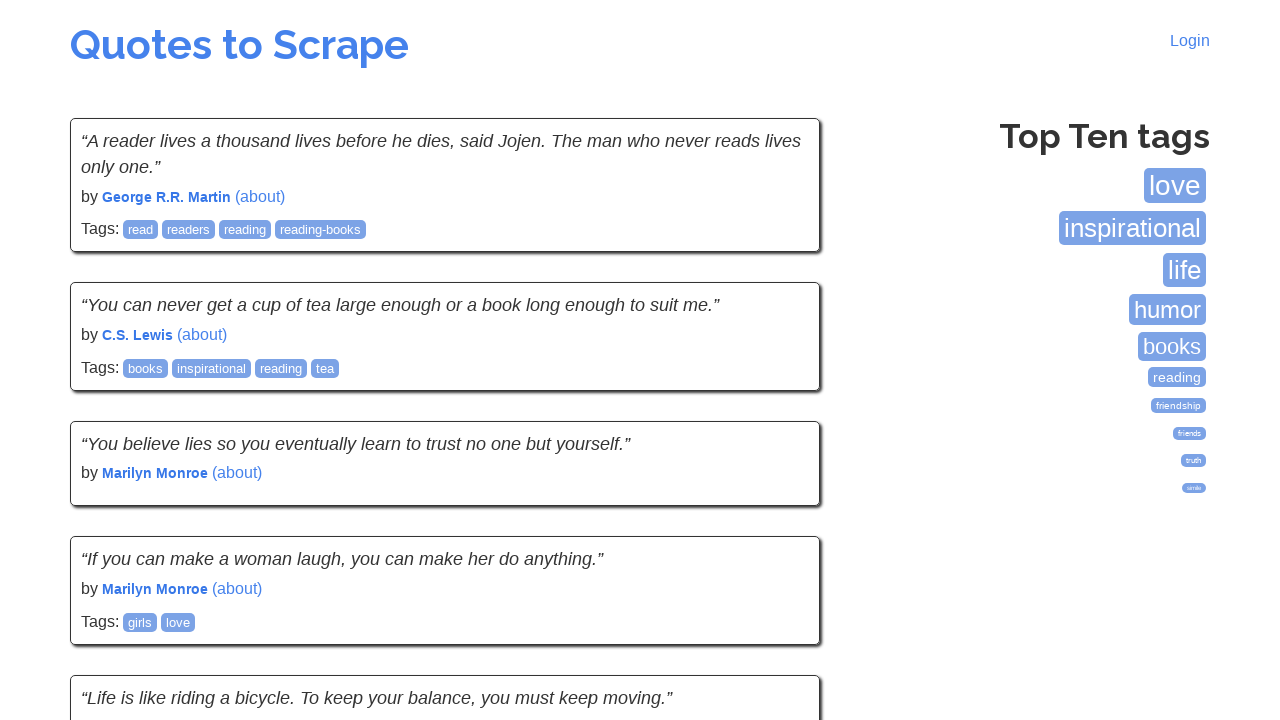

Clicked Next button to navigate to page 6 at (778, 541) on li.next a
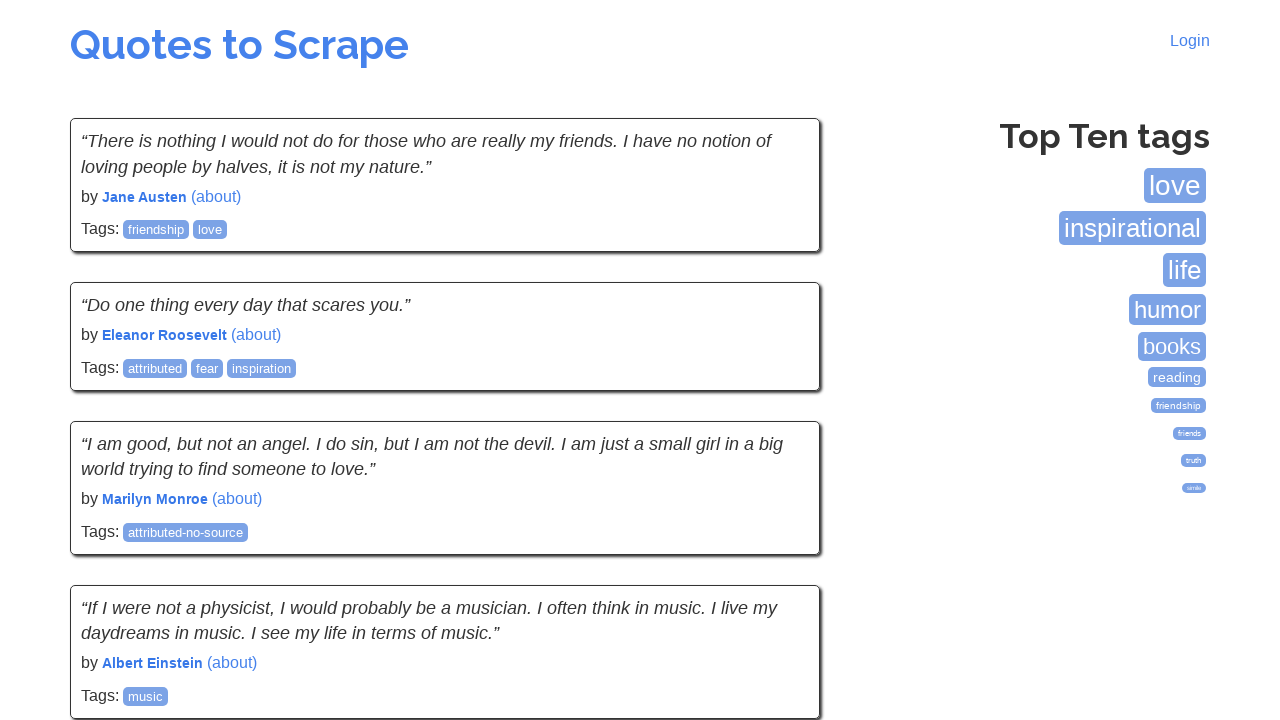

Page 6 loaded successfully
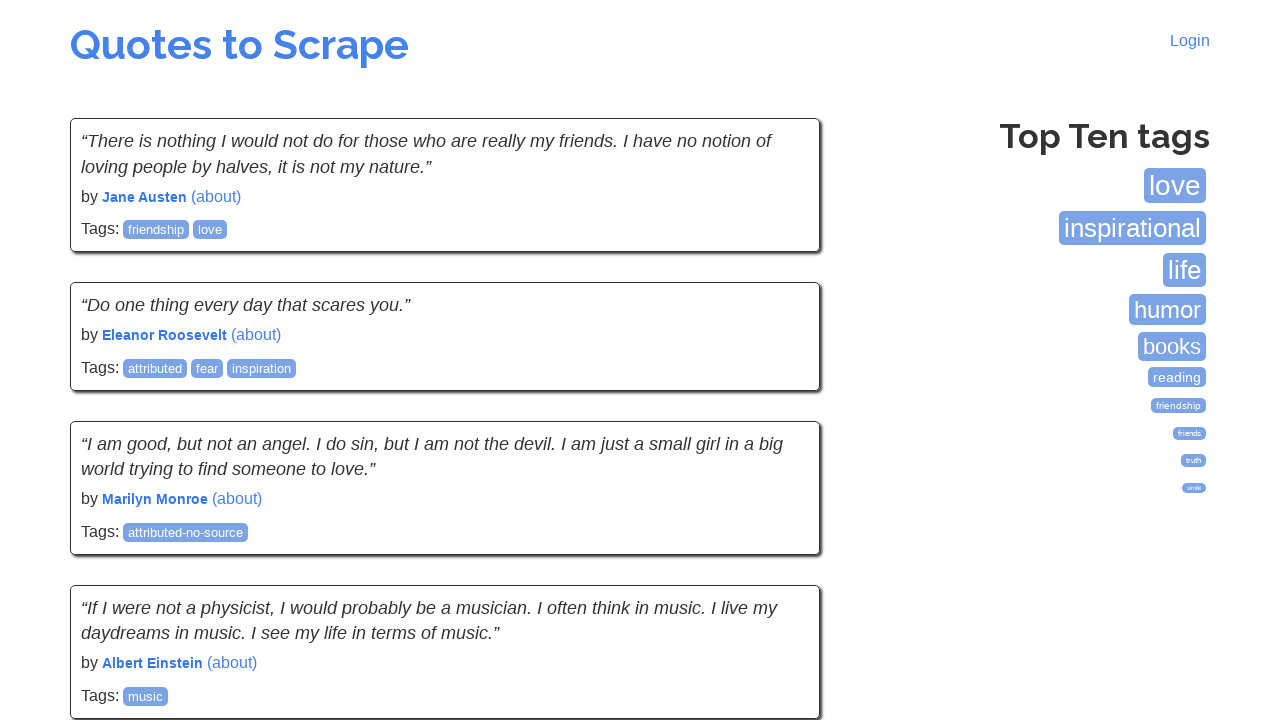

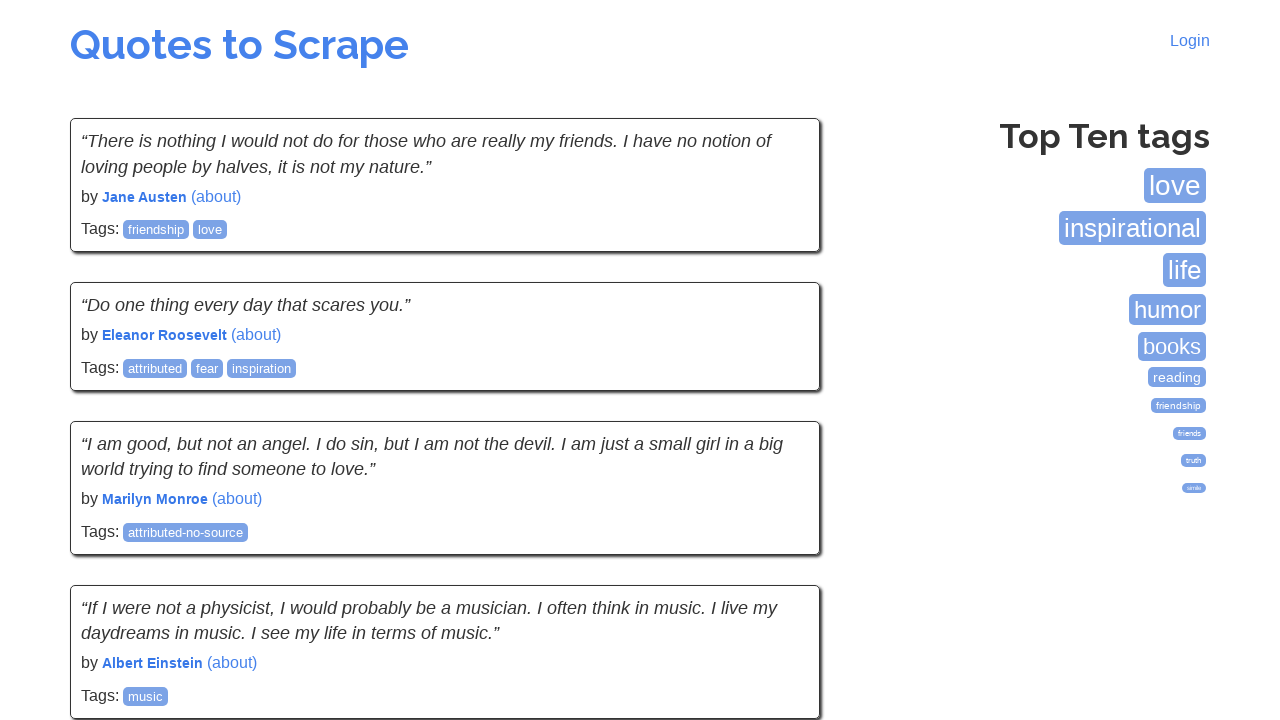